Tests that new todo items are appended to the bottom of the list

Starting URL: https://demo.playwright.dev/todomvc

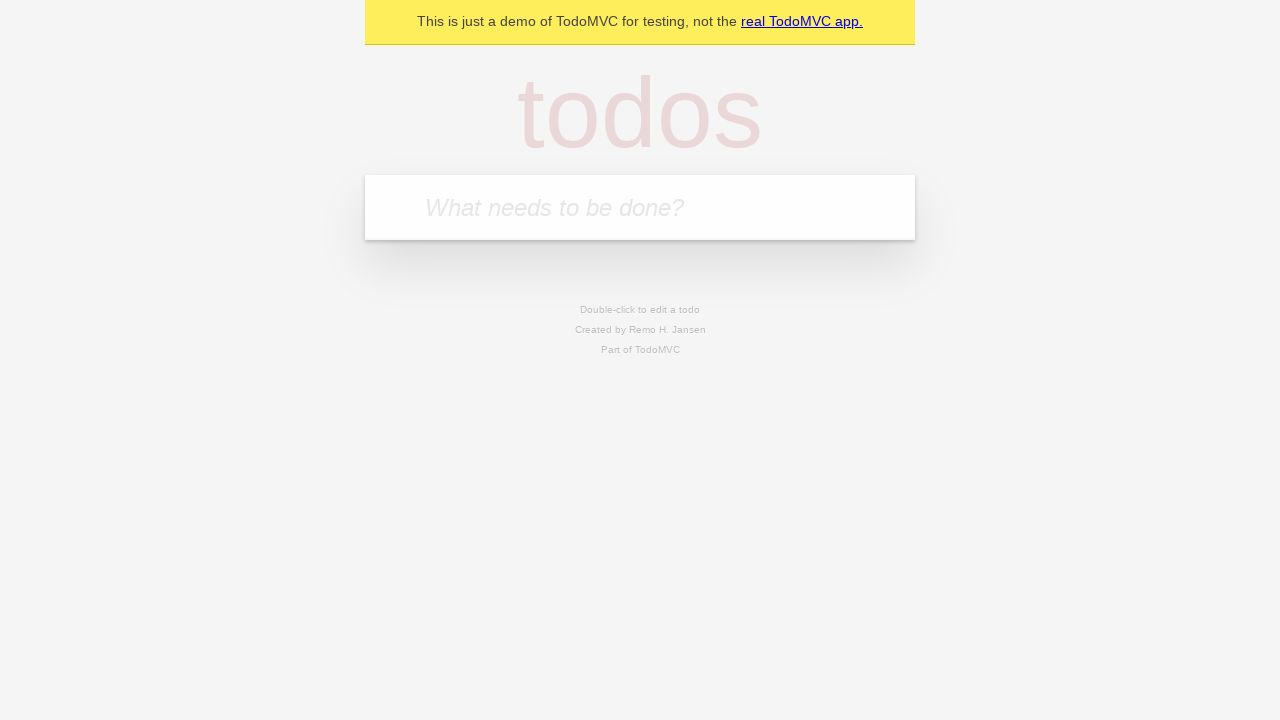

Filled todo input with 'buy some cheese' on internal:attr=[placeholder="What needs to be done?"i]
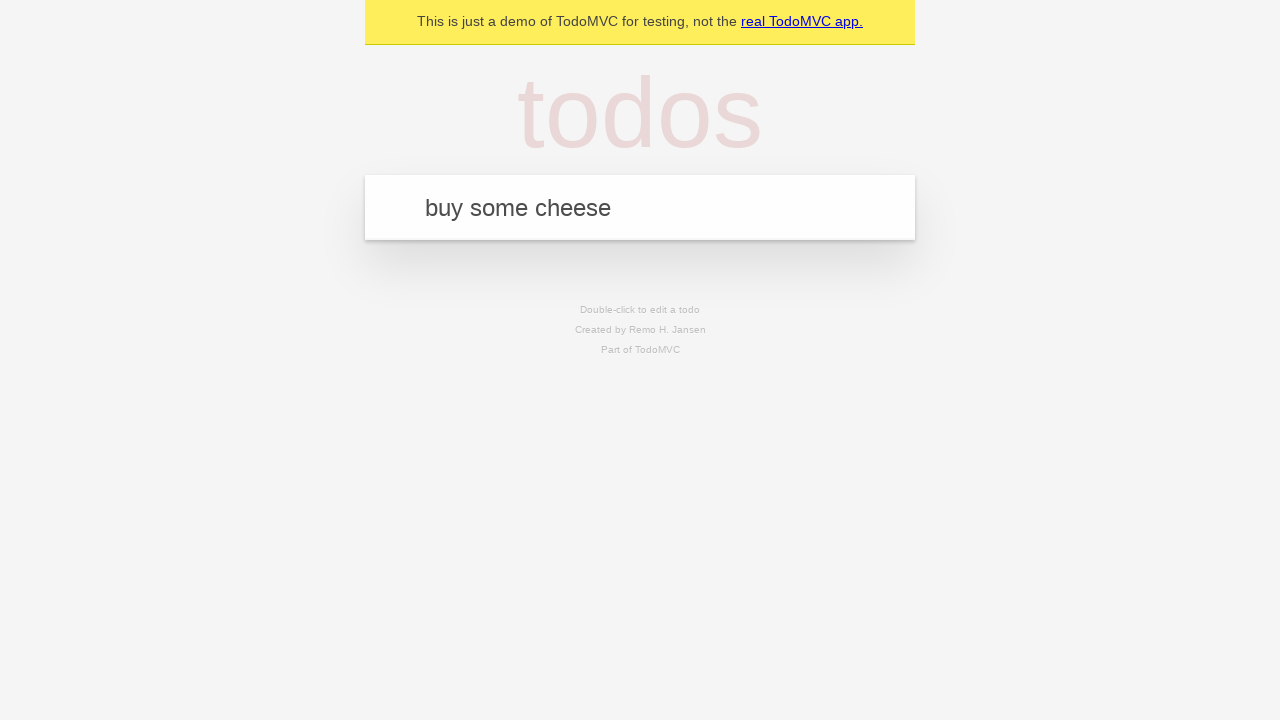

Pressed Enter to add first todo item on internal:attr=[placeholder="What needs to be done?"i]
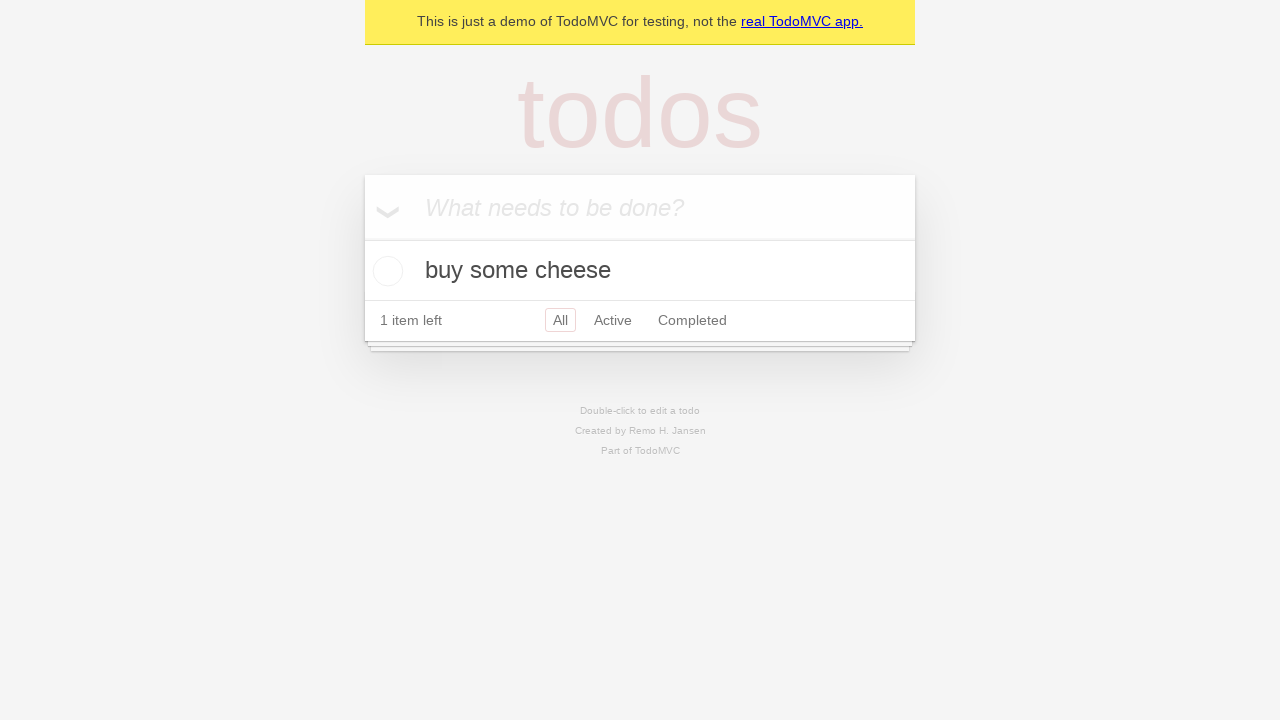

Filled todo input with 'feed the cat' on internal:attr=[placeholder="What needs to be done?"i]
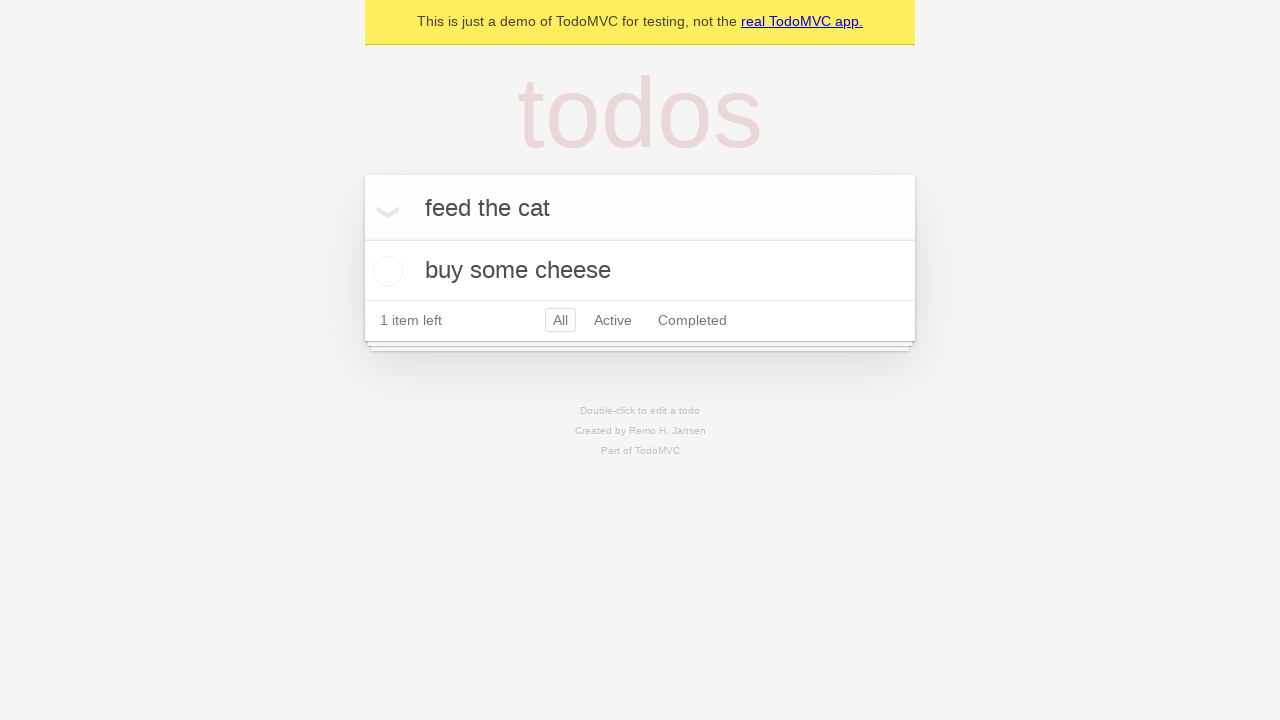

Pressed Enter to add second todo item on internal:attr=[placeholder="What needs to be done?"i]
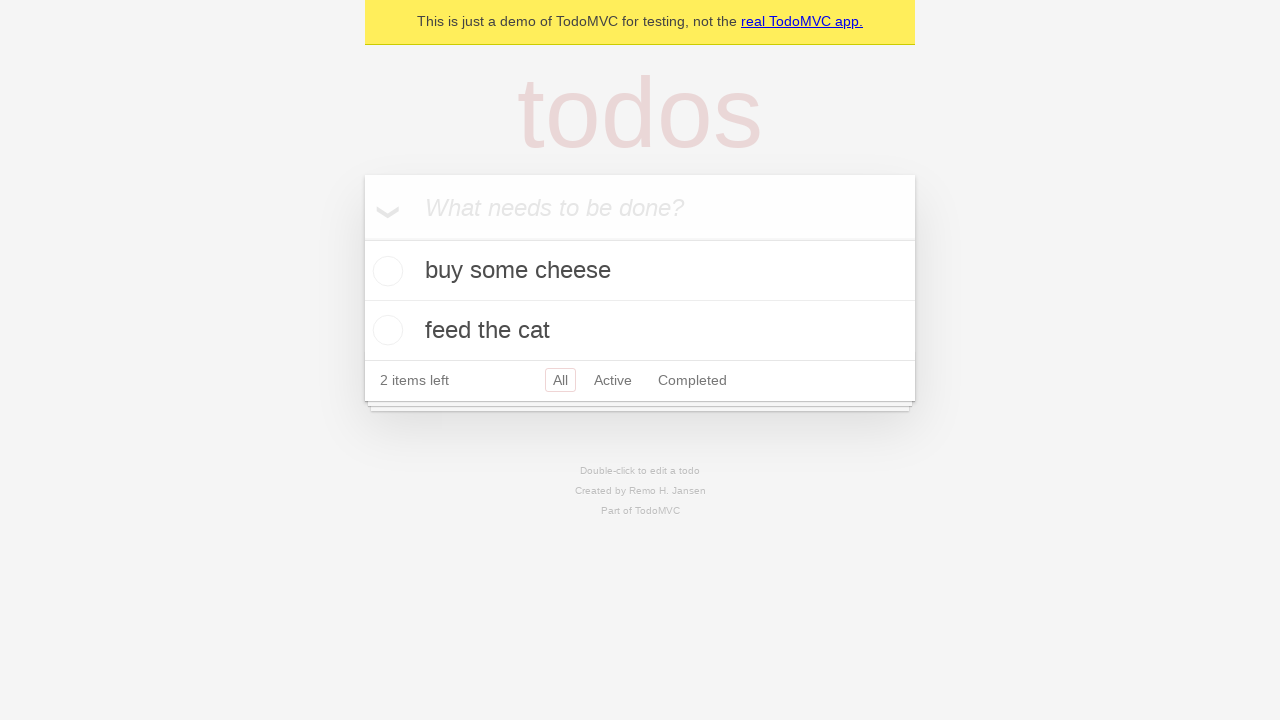

Filled todo input with 'book a doctors appointment' on internal:attr=[placeholder="What needs to be done?"i]
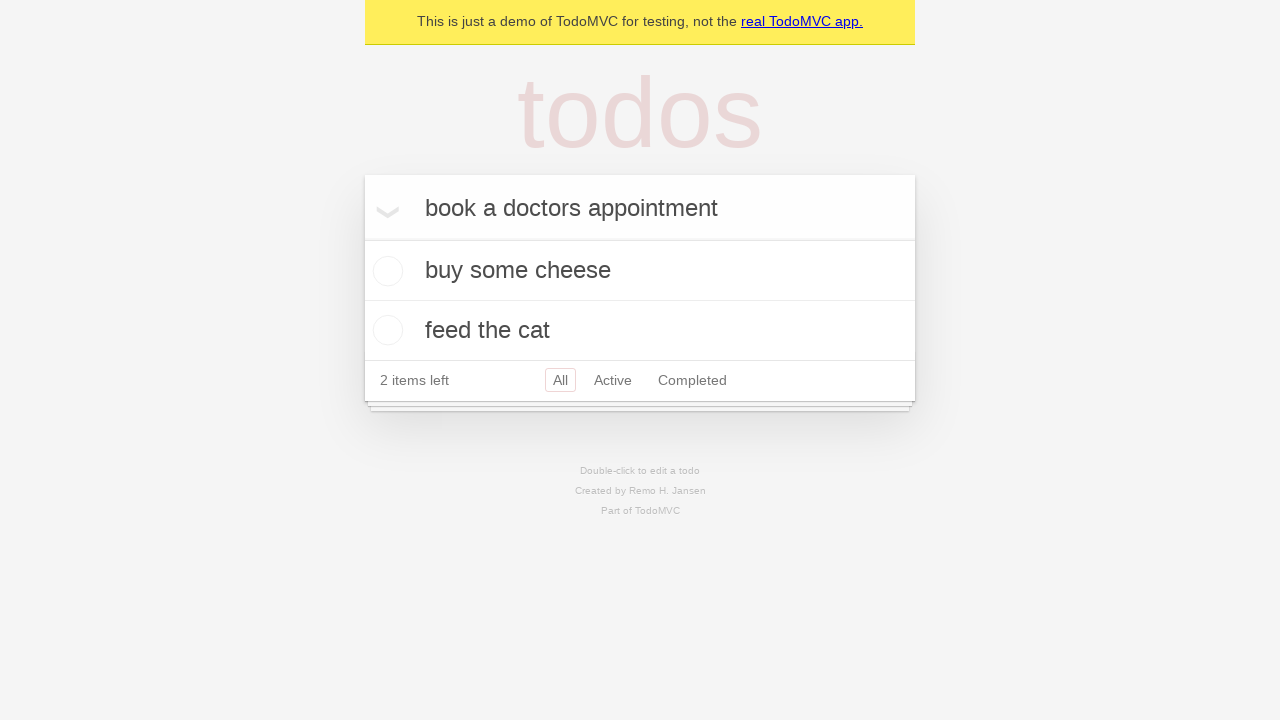

Pressed Enter to add third todo item on internal:attr=[placeholder="What needs to be done?"i]
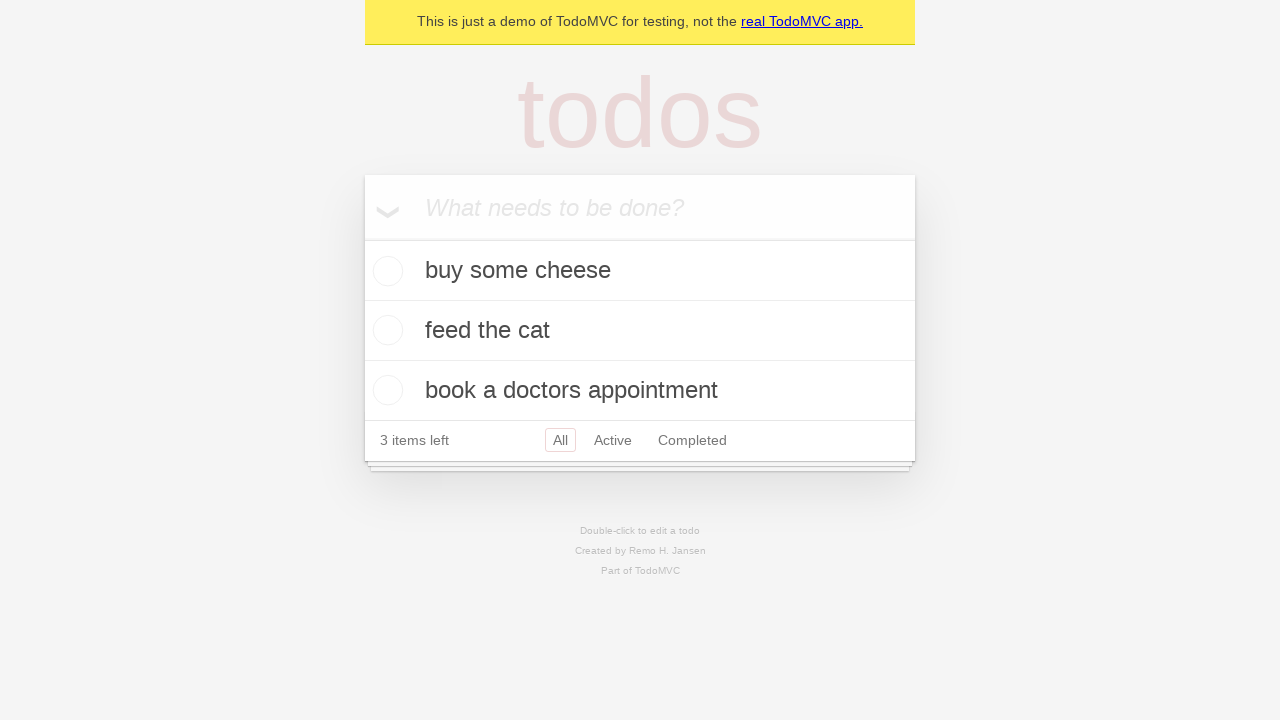

Verified that '3 items left' counter is visible
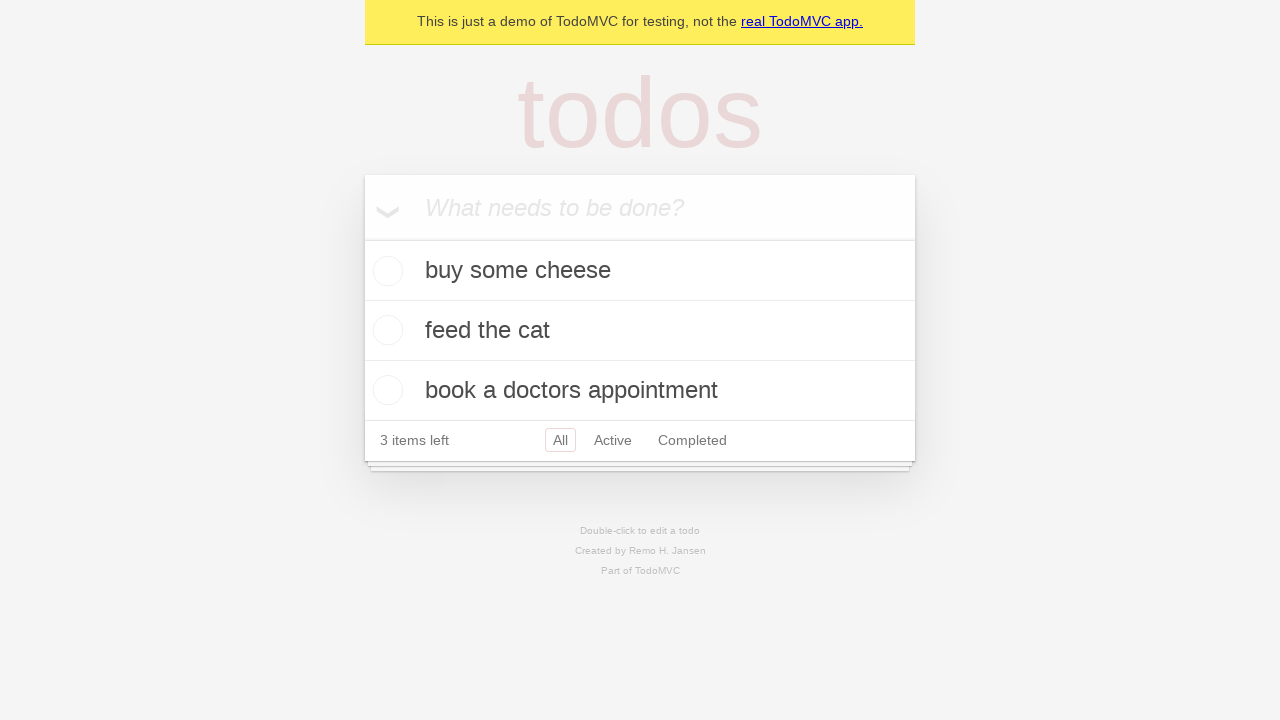

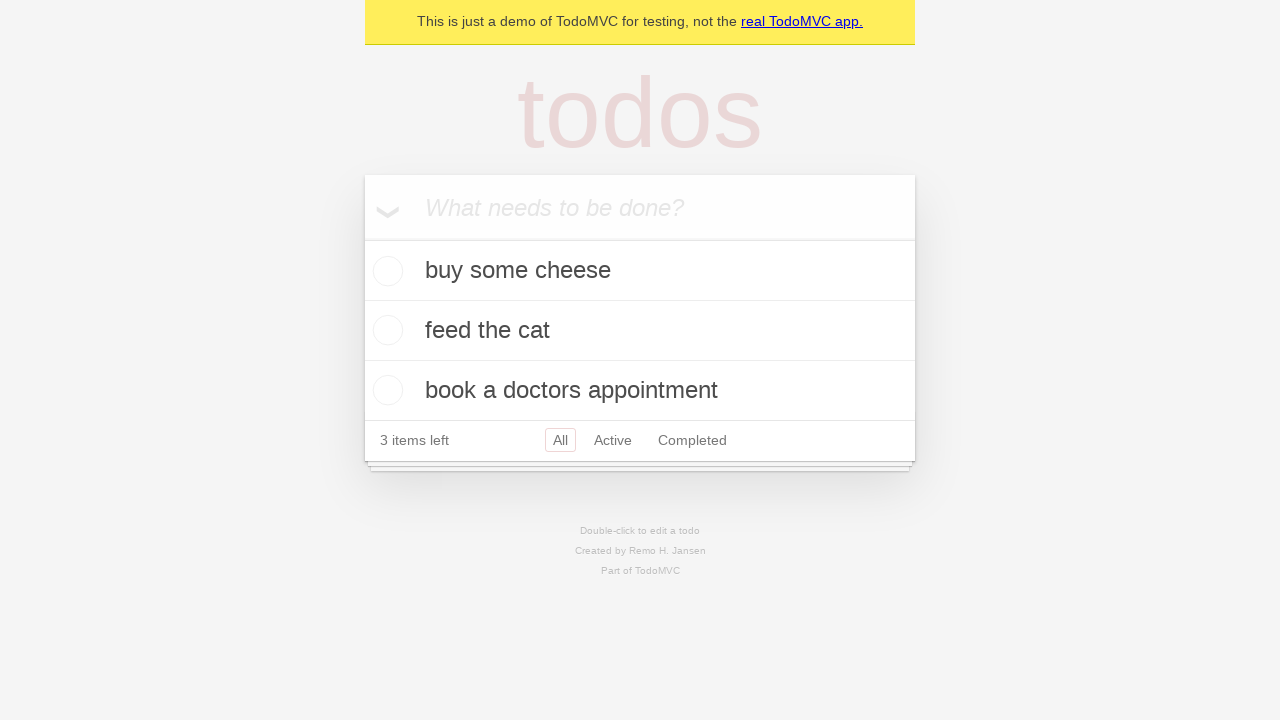